Opens example.com, verifies page title and URL, then clicks on a link and verifies navigation to the reserved domains page

Starting URL: http://example.com/

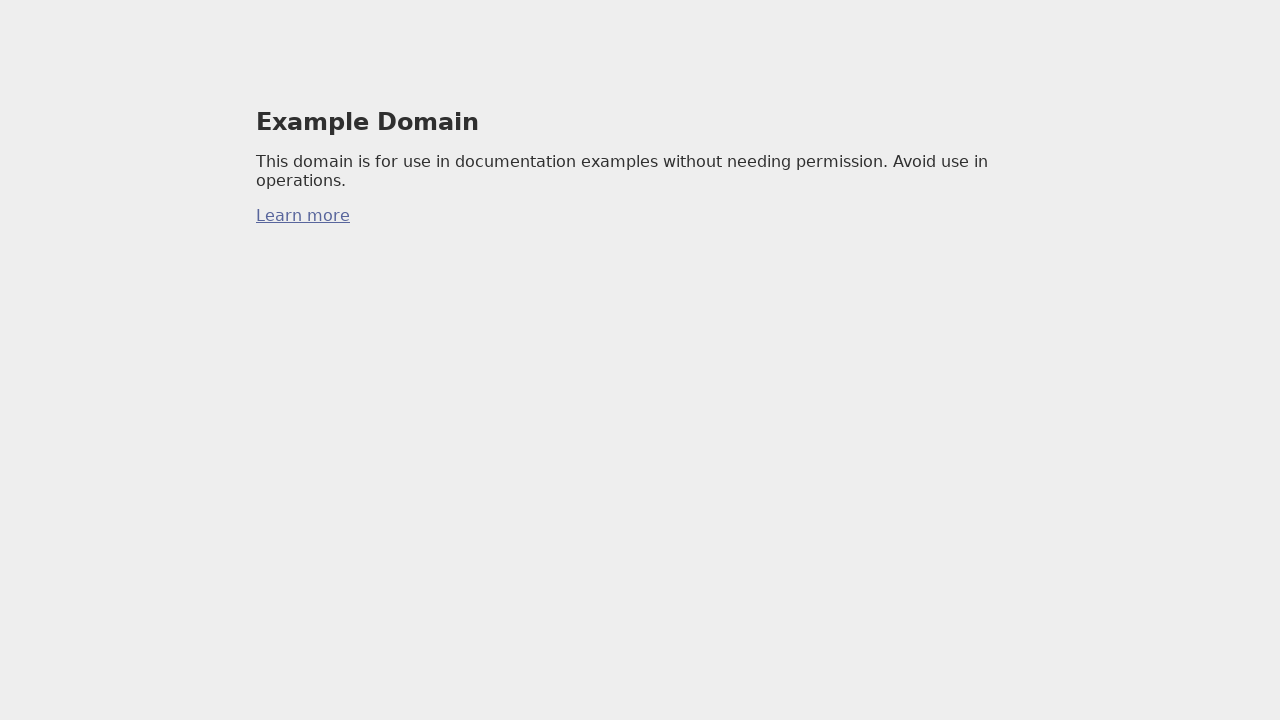

Waited for example.com page to load (domcontentloaded)
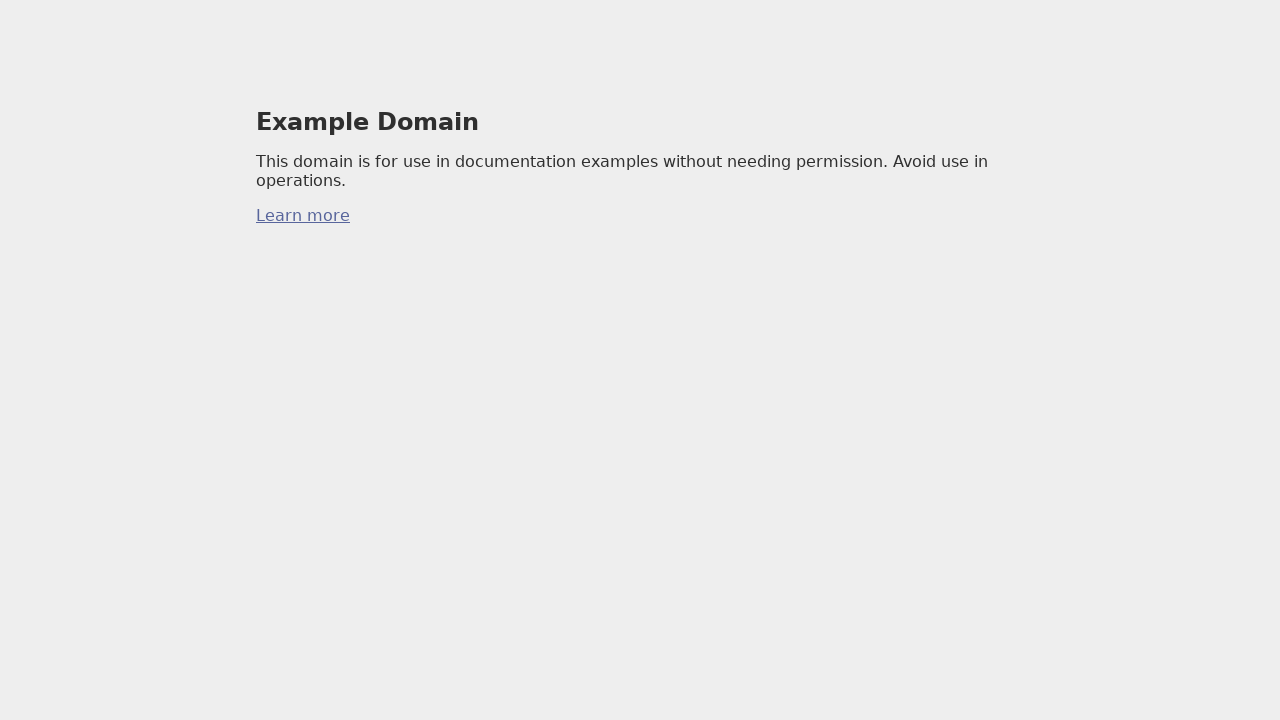

Clicked on link to navigate to reserved domains page at (303, 216) on a
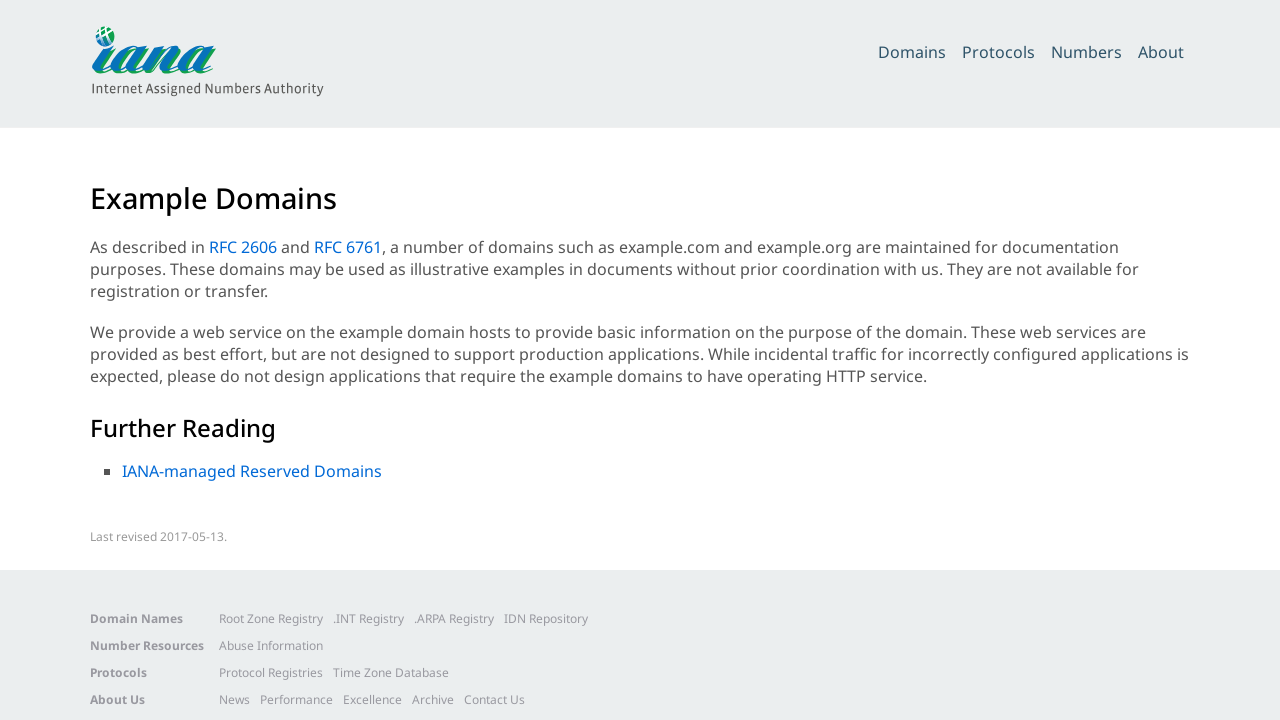

Waited for navigation to reserved domains page to complete (domcontentloaded)
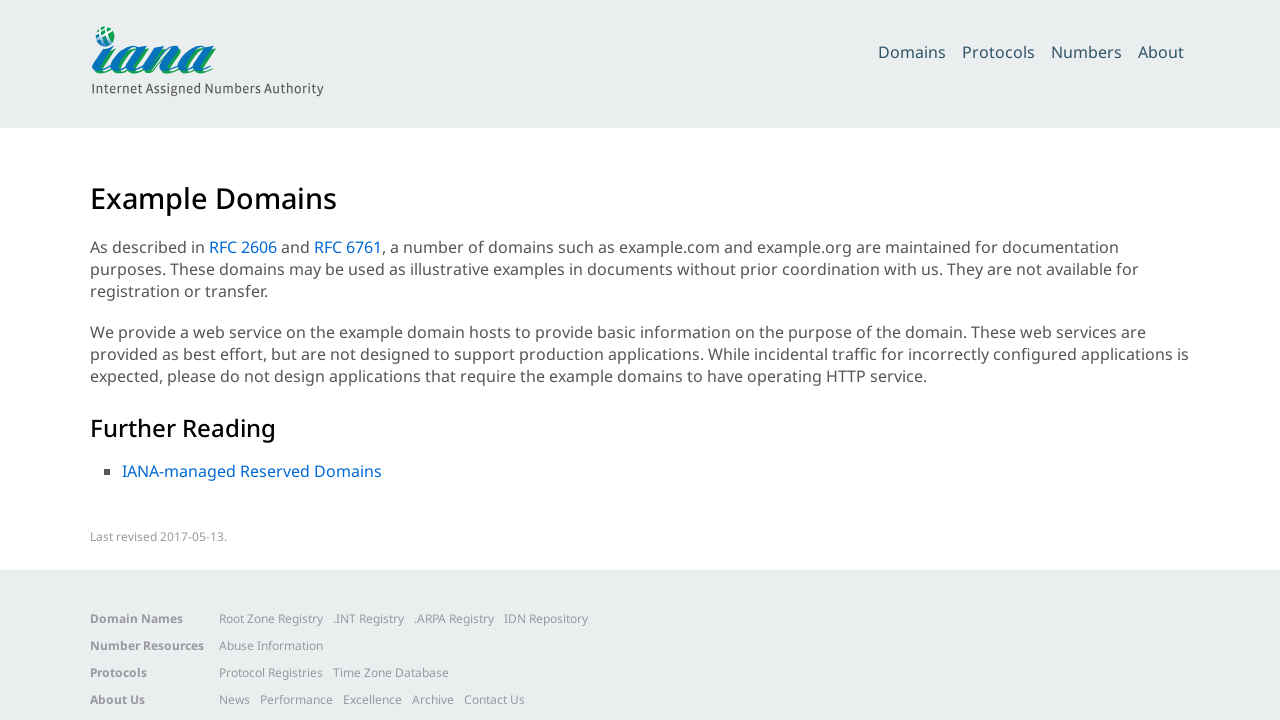

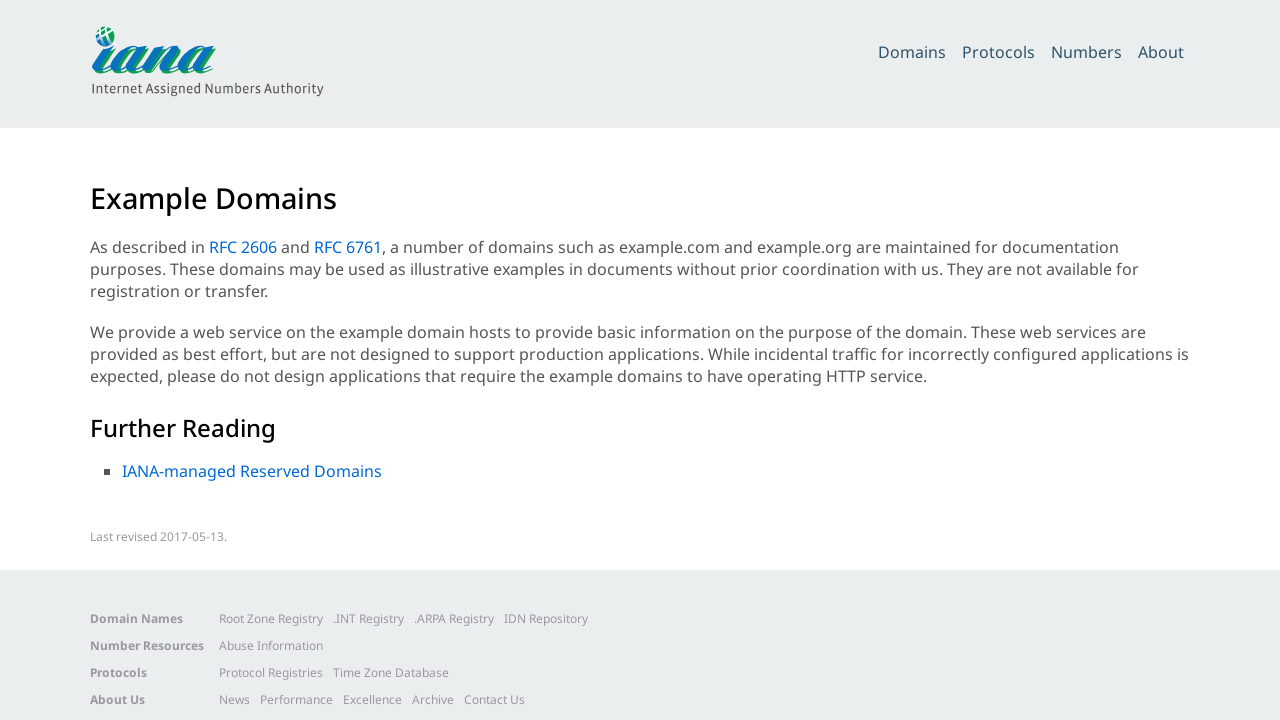